Tests checkbox functionality by clicking to select and deselect a checkbox, and verifying the checkbox count on the page

Starting URL: https://rahulshettyacademy.com/AutomationPractice/

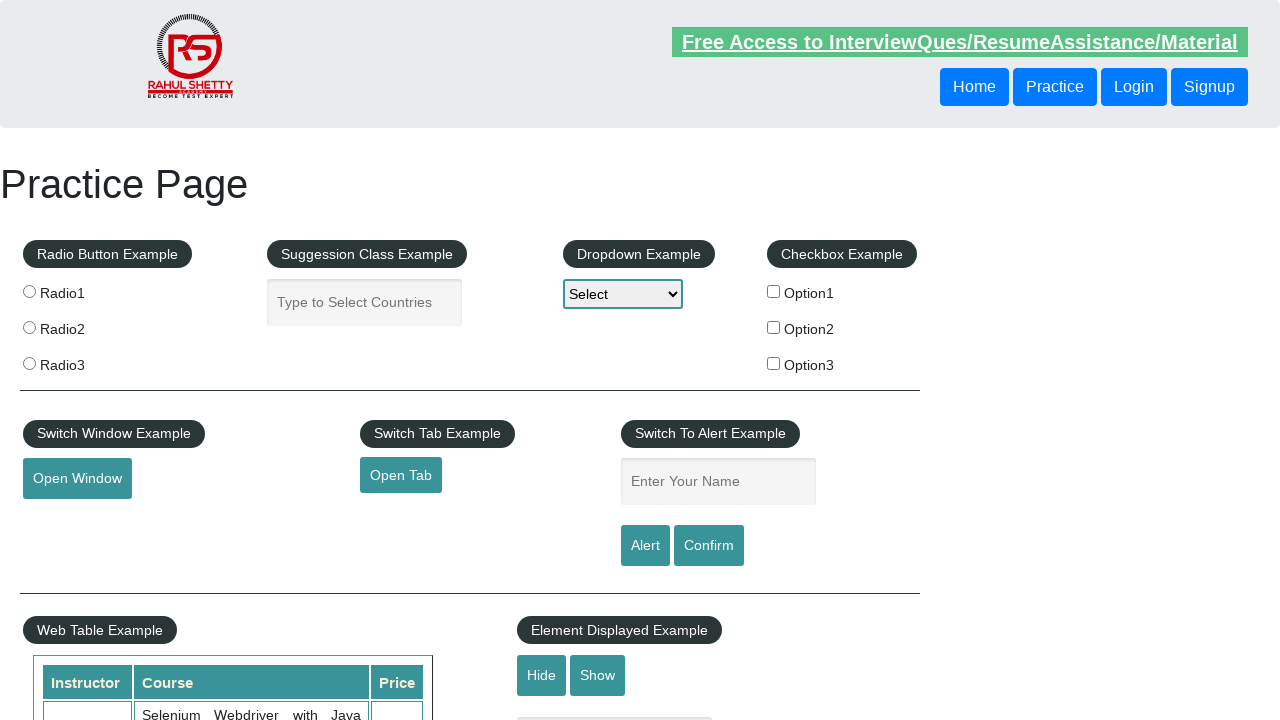

Clicked checkbox option 1 to select it at (774, 291) on #checkBoxOption1
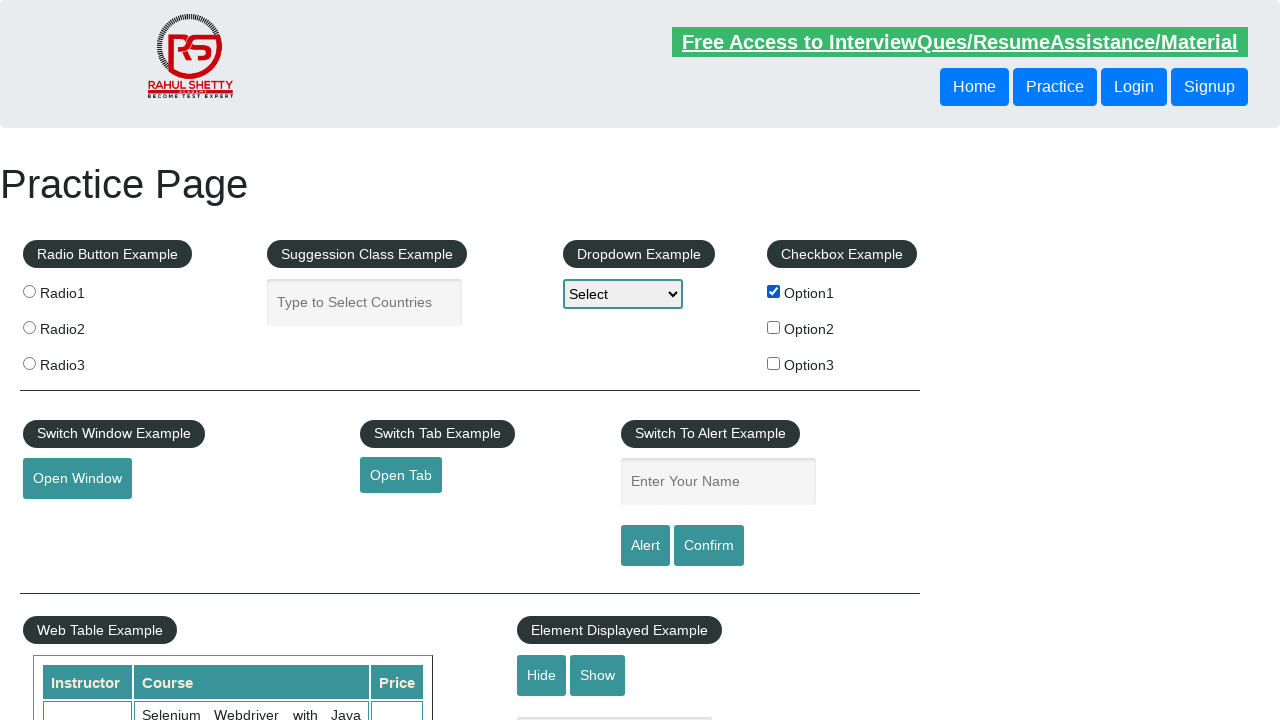

Verified checkbox option 1 is selected
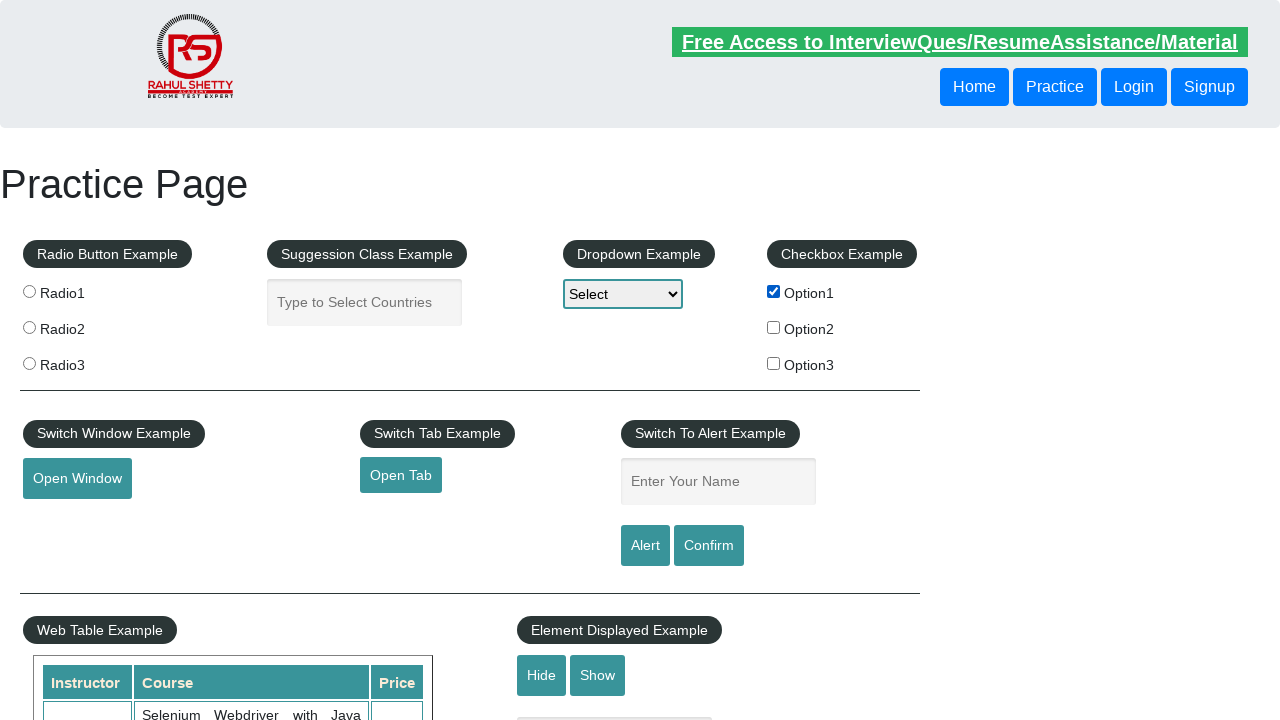

Clicked checkbox option 1 to deselect it at (774, 291) on #checkBoxOption1
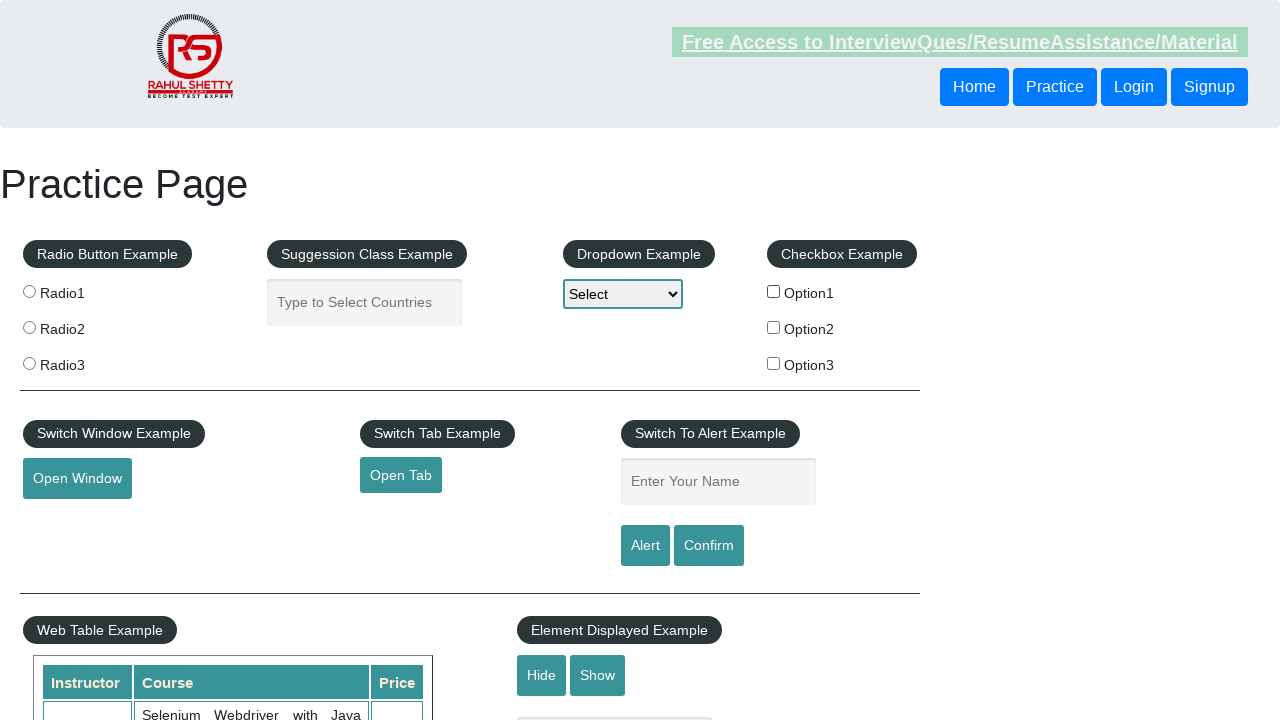

Verified checkbox option 1 is deselected
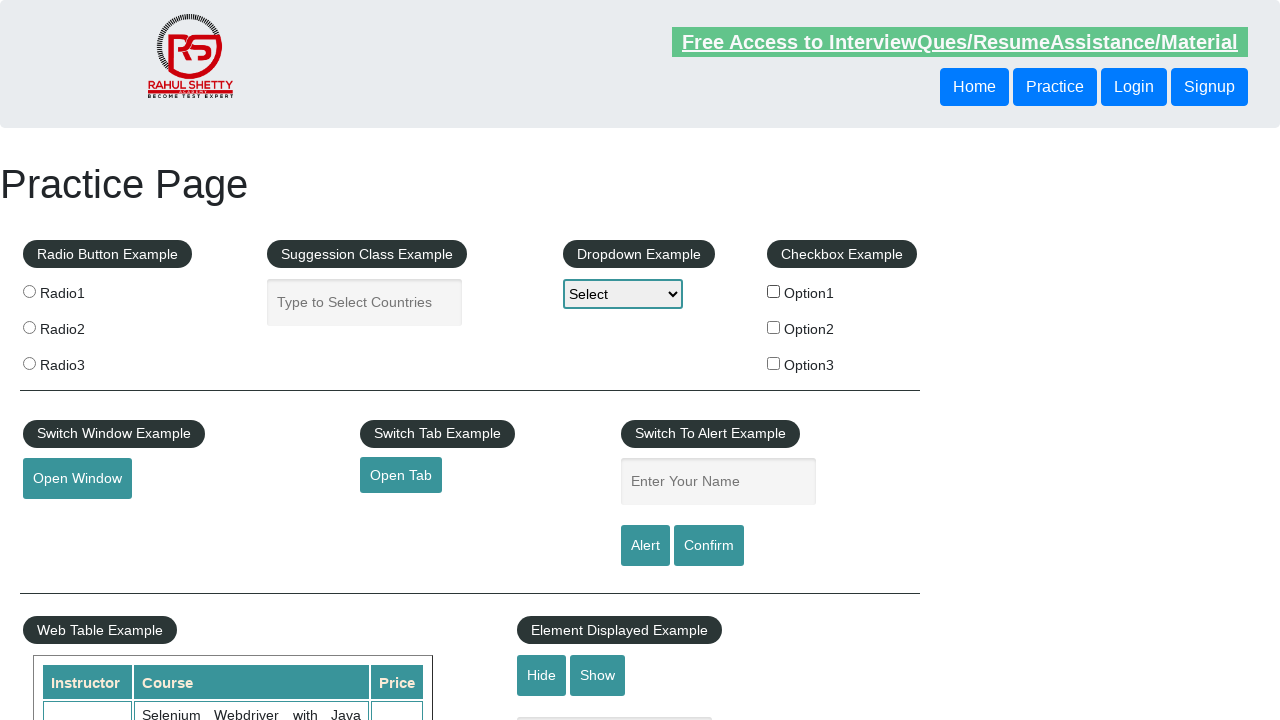

Counted total checkboxes in the fieldset
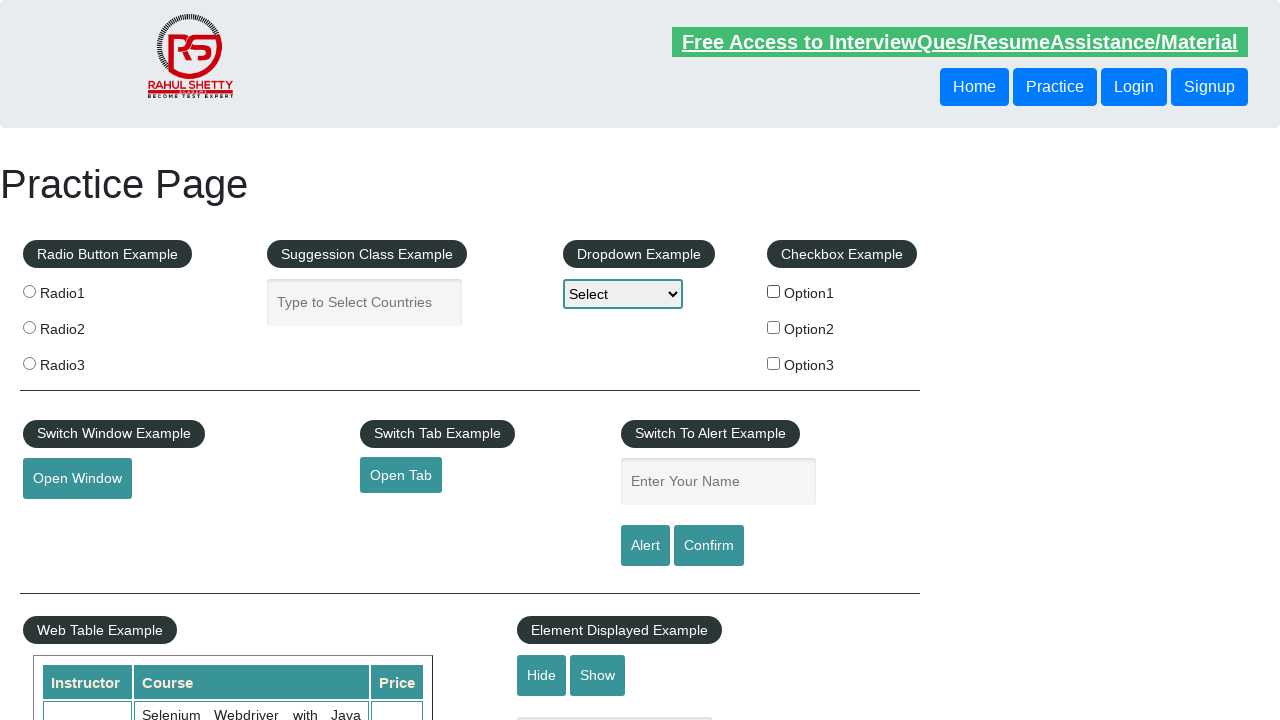

Verified there are exactly 3 checkboxes on the page
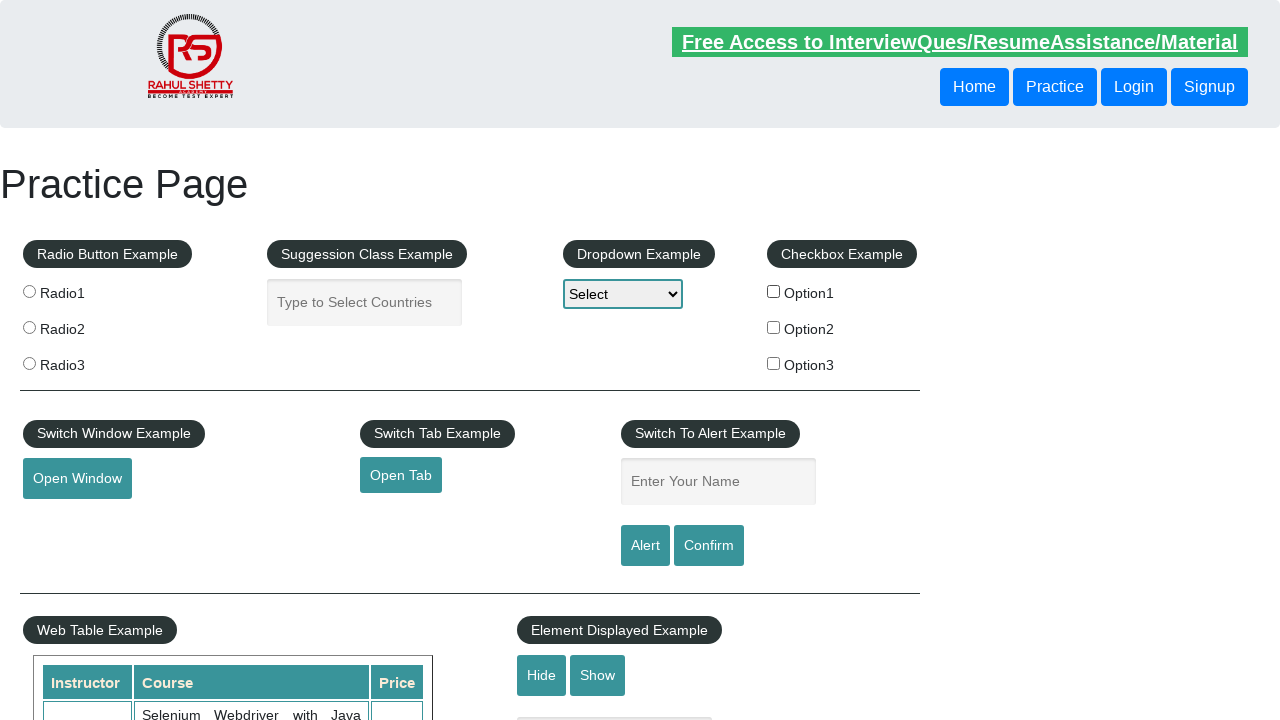

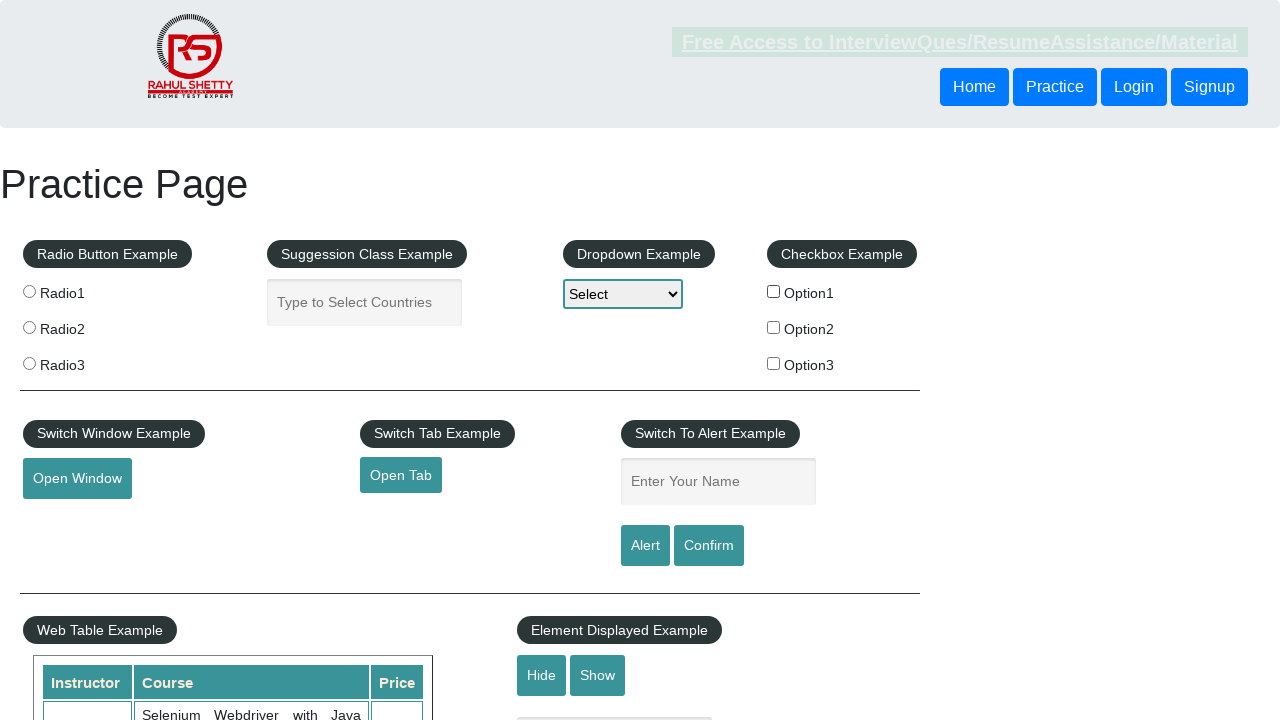